Opens the Invent with Python website and clicks on the "Read Online for Free" link to navigate to the free reading section

Starting URL: https://inventwithpython.com

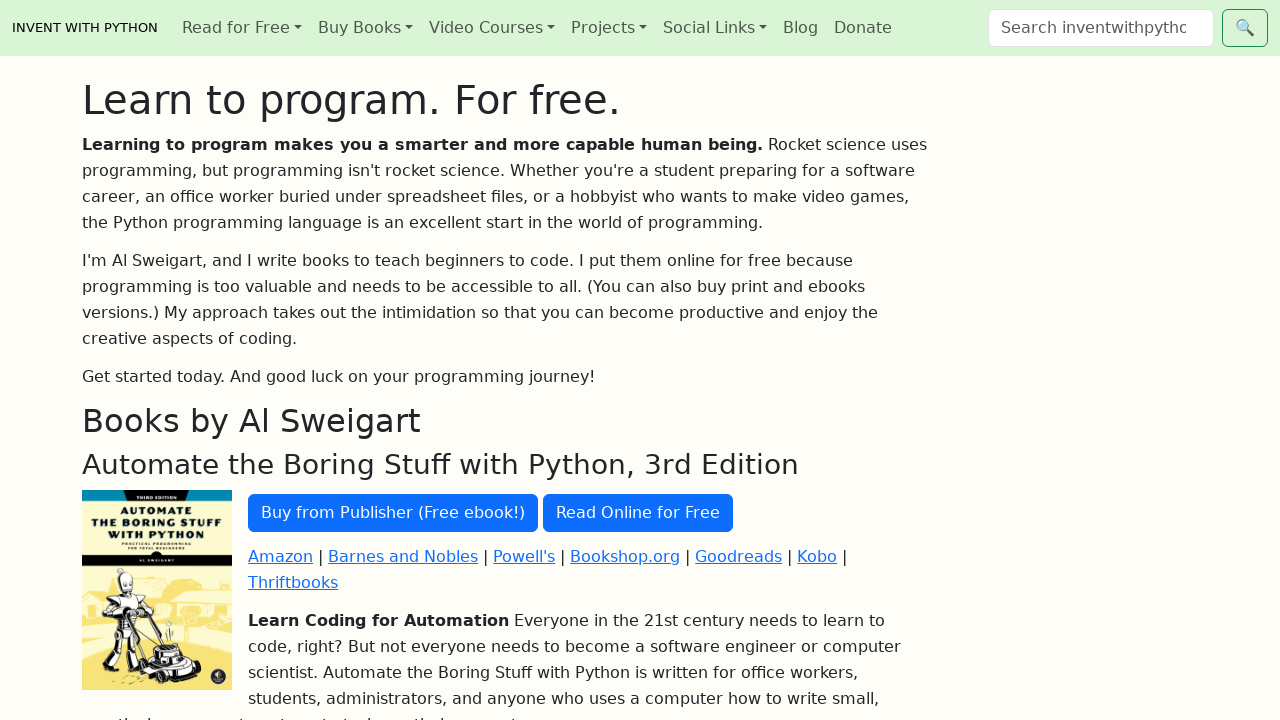

Clicked on the 'Read Online for Free' link at (638, 513) on text=Read Online for Free
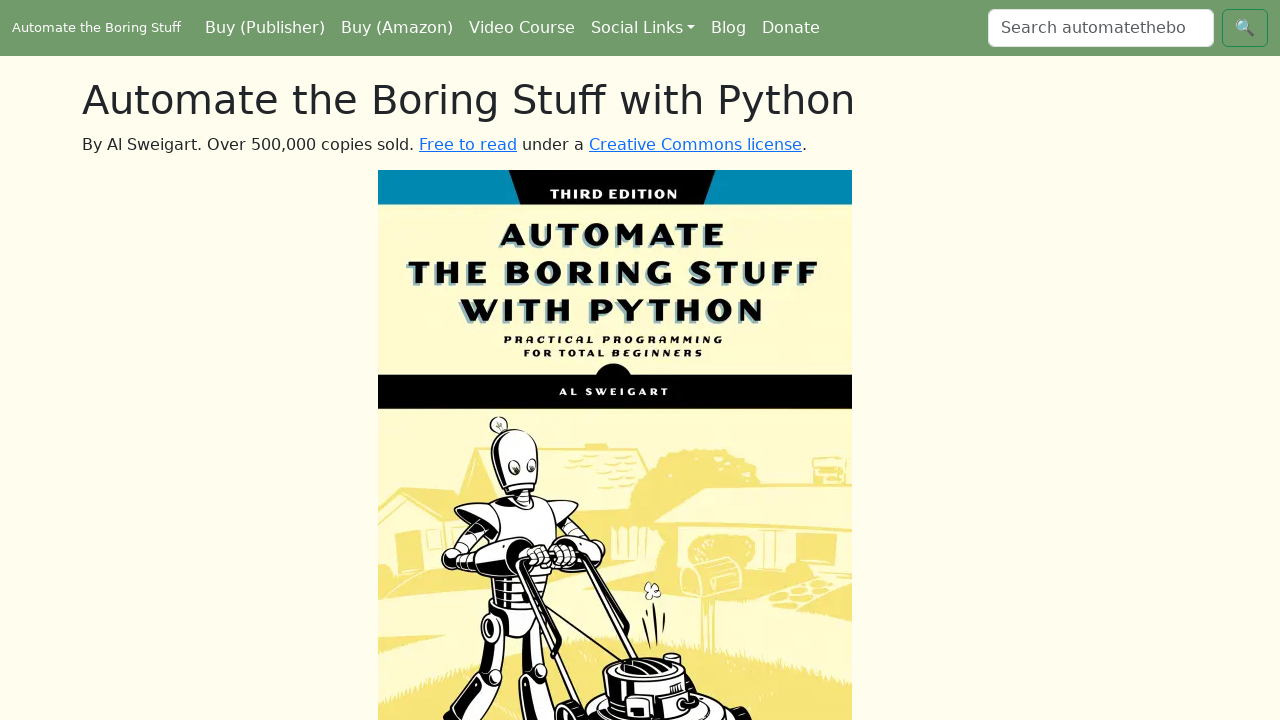

Waited for page to complete loading
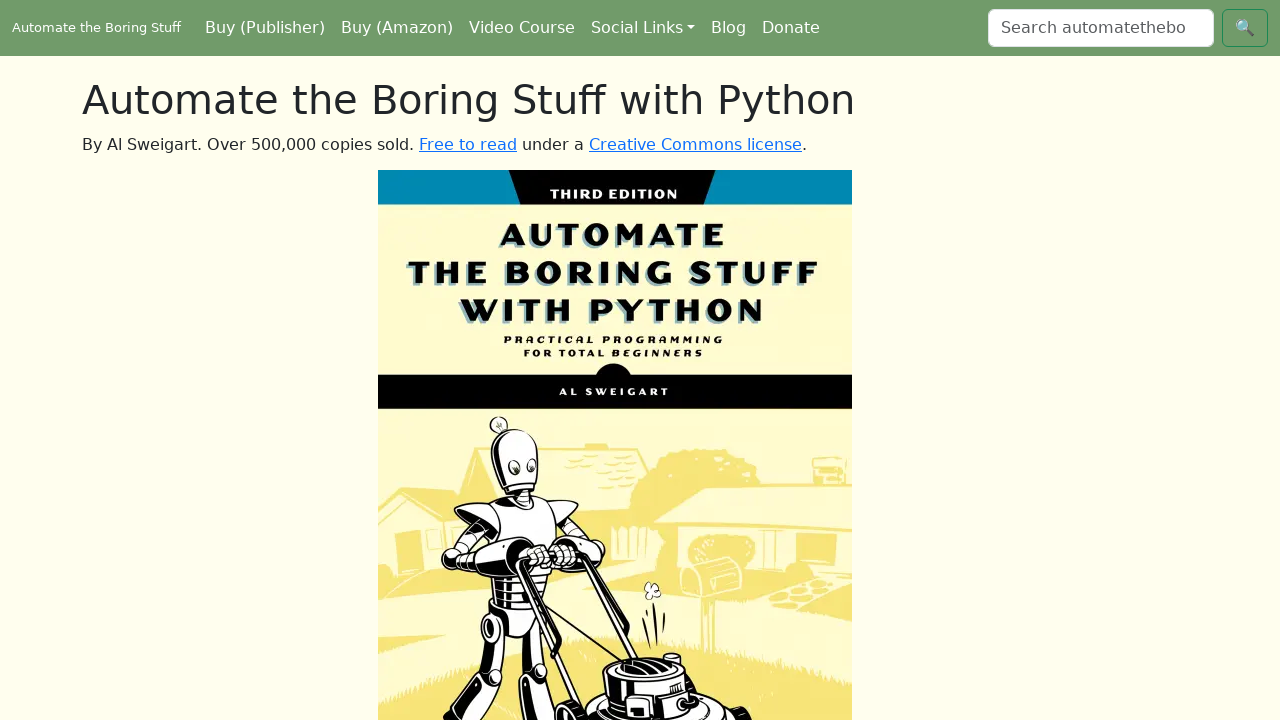

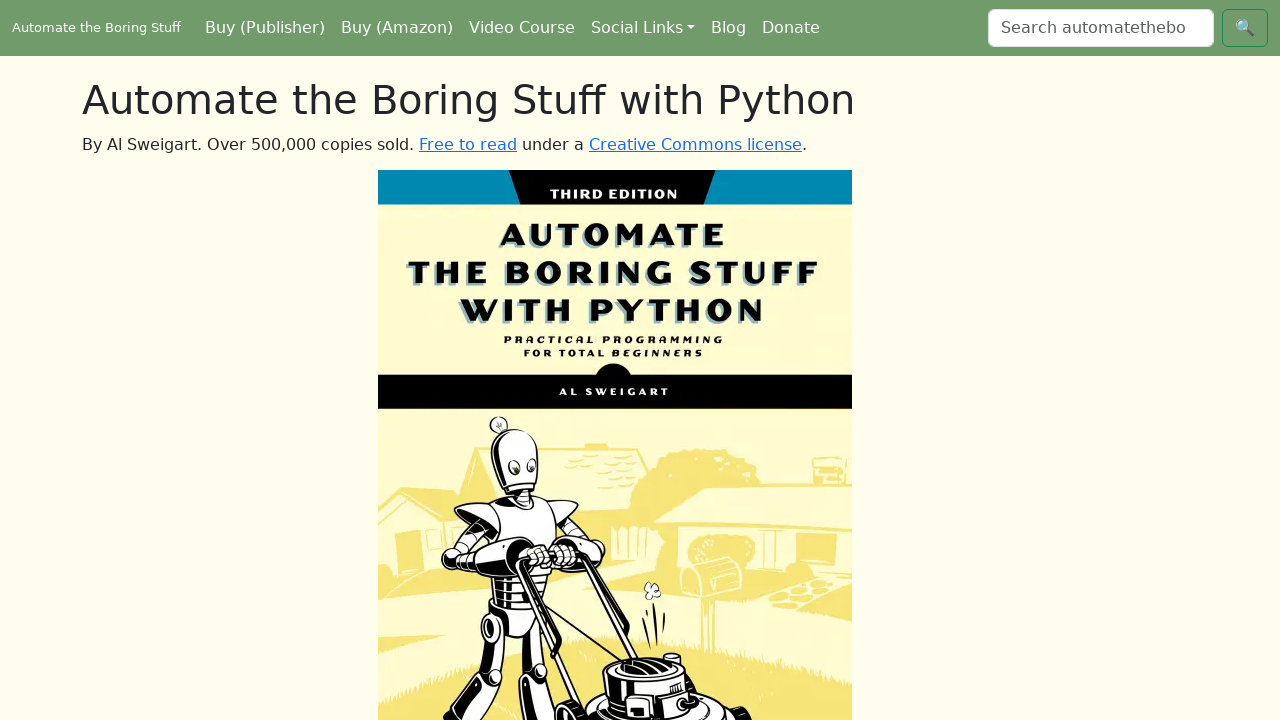